Fills out a practice form by entering personal information including name, email, gender, mobile number, and birth year

Starting URL: https://demoqa.com/automation-practice-form

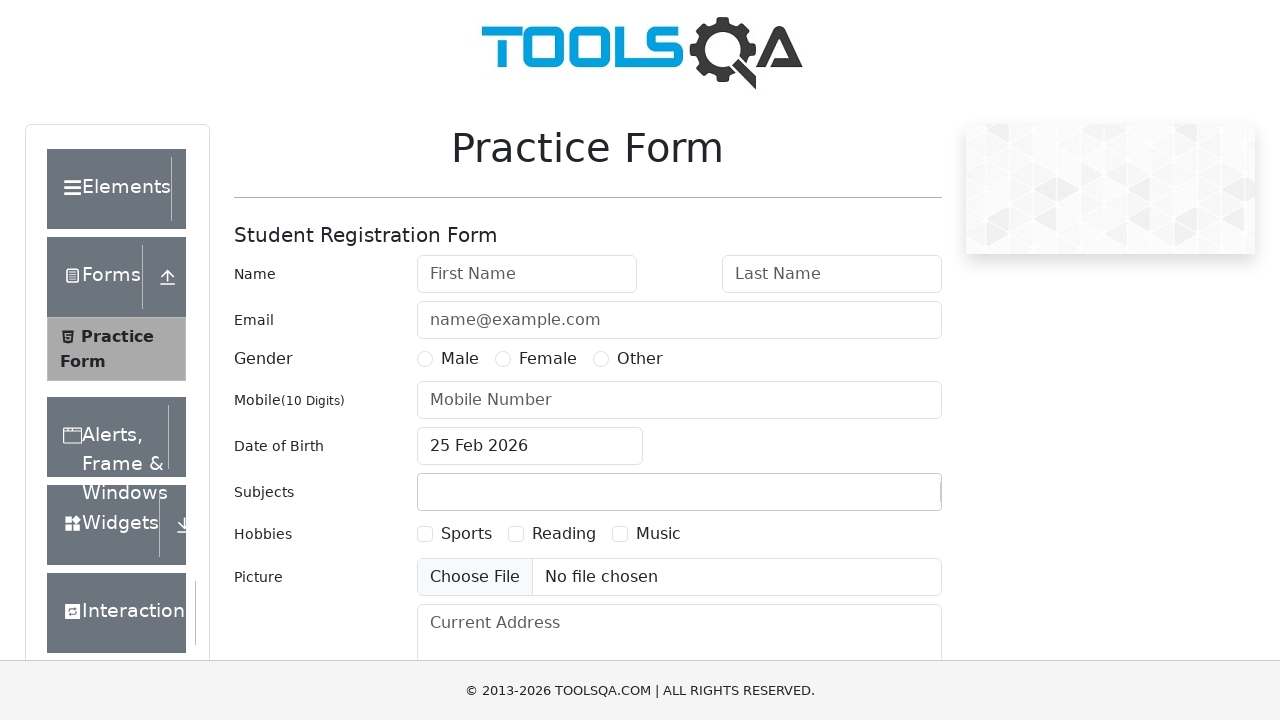

Filled first name field with 'Anatolie' on #firstName
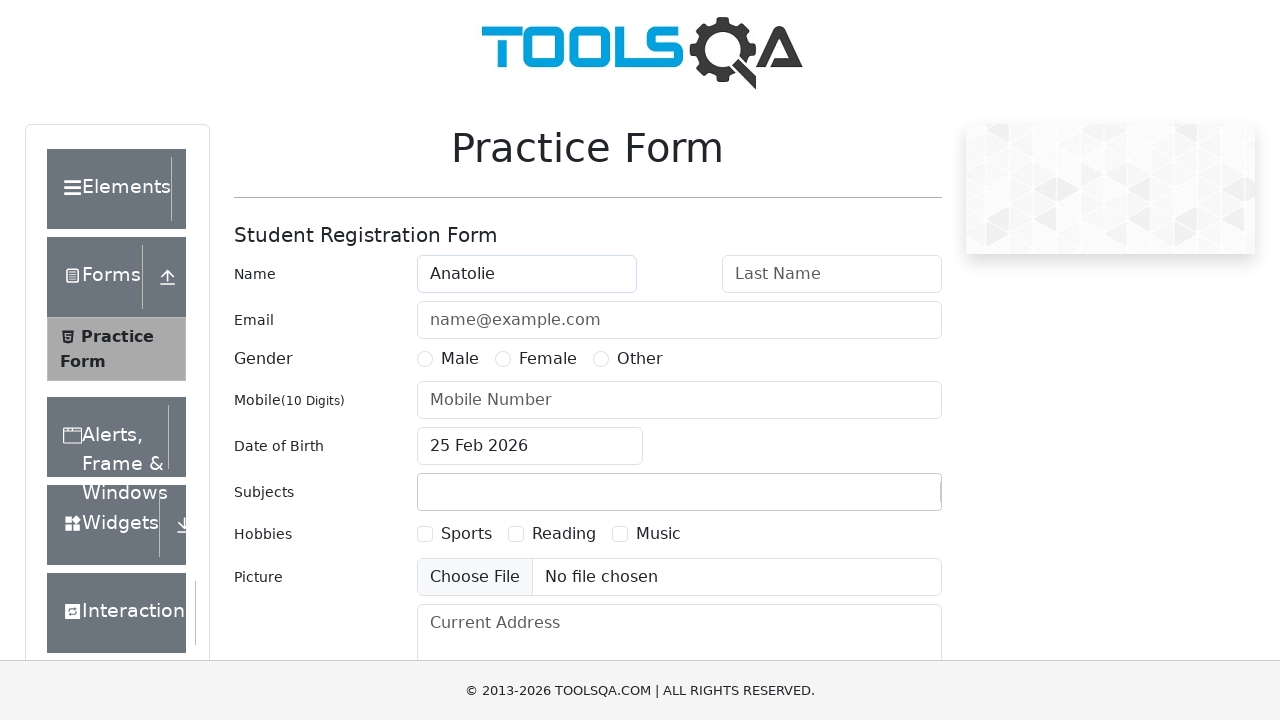

Filled last name field with 'Snegur' on #lastName
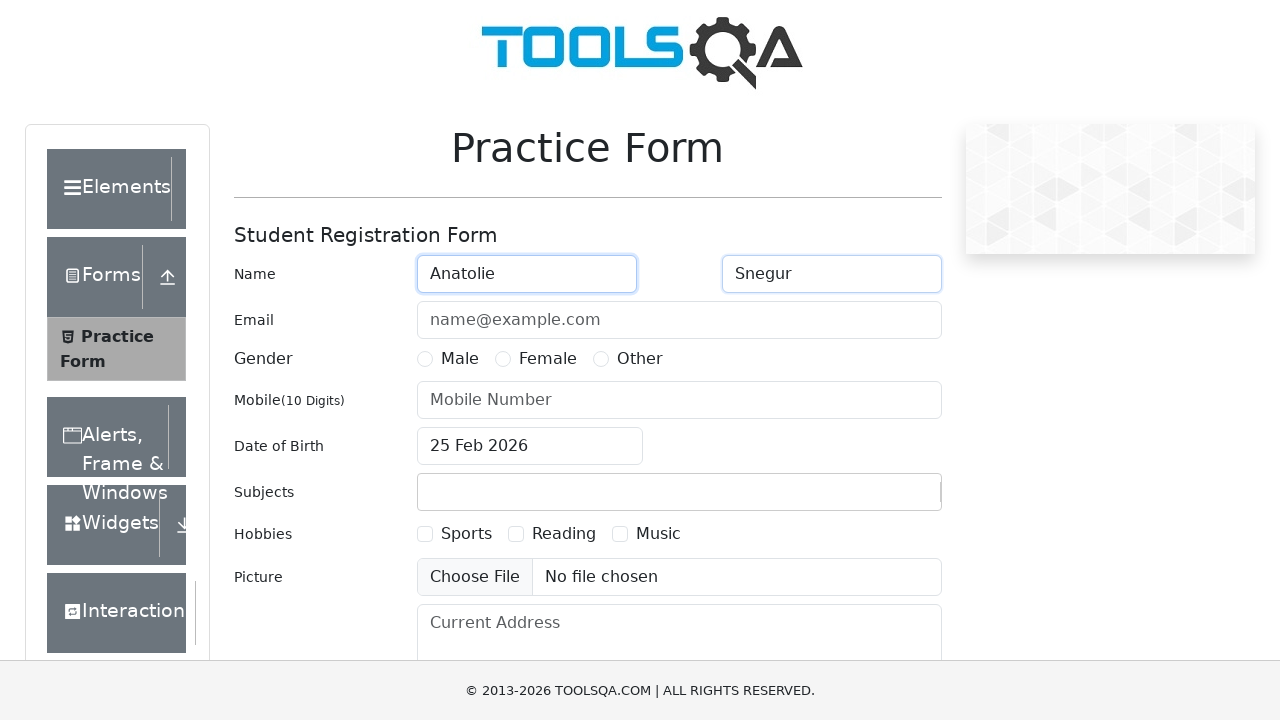

Filled email field with 'bbs@mail.ru' on #userEmail
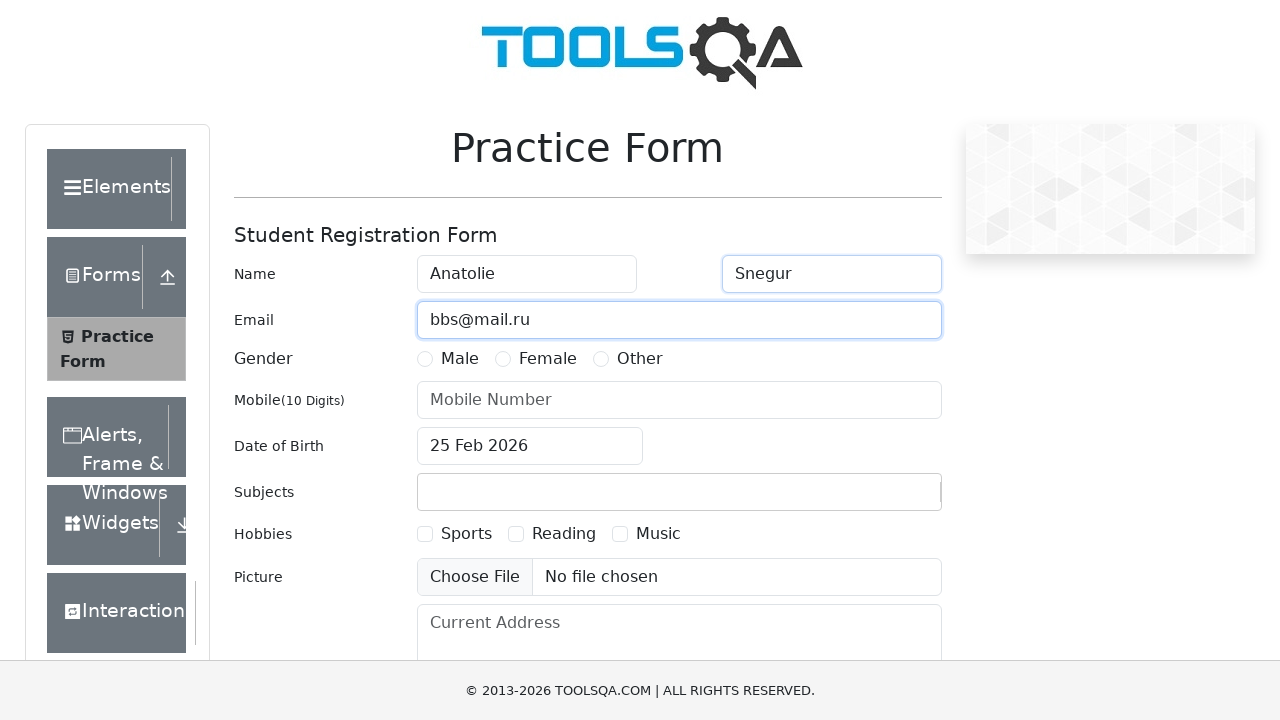

Selected Male gender radio button at (425, 359) on xpath=//*[@id='genterWrapper']//*[@type='radio' and @value='Male']
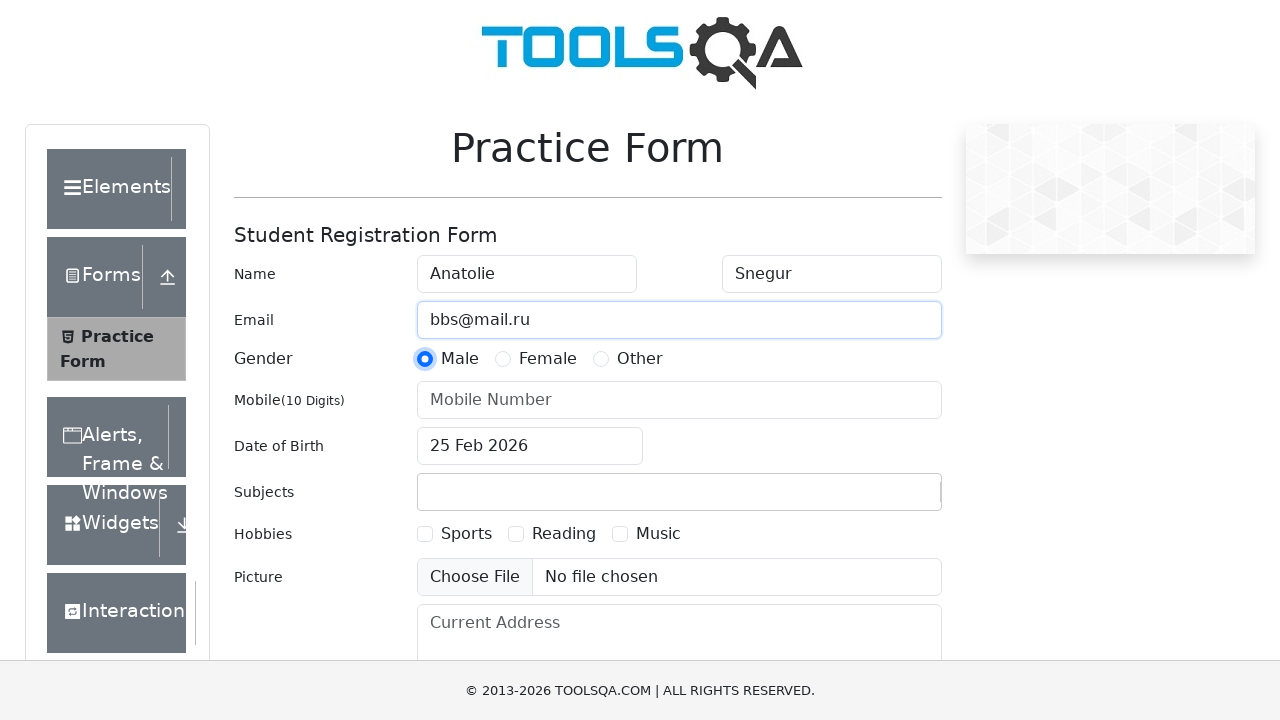

Filled mobile number field with '0671111187' on #userNumber
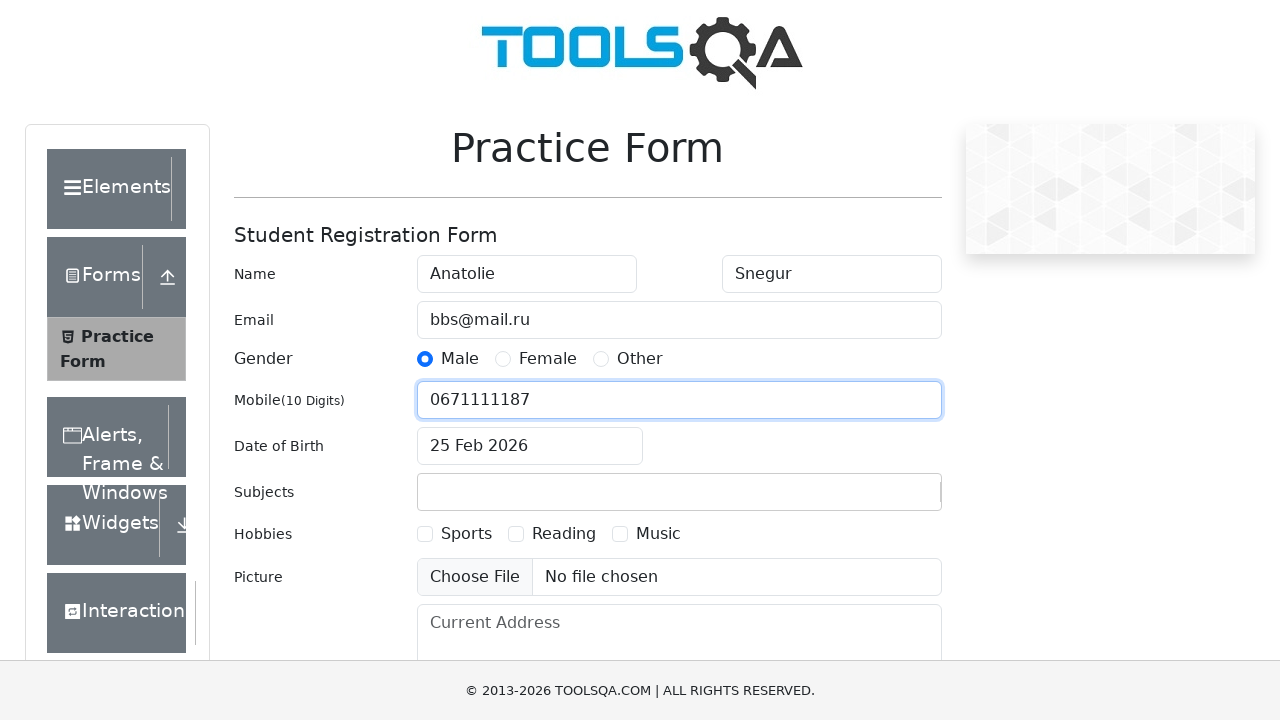

Opened date picker by clicking on date of birth input at (530, 446) on #dateOfBirthInput
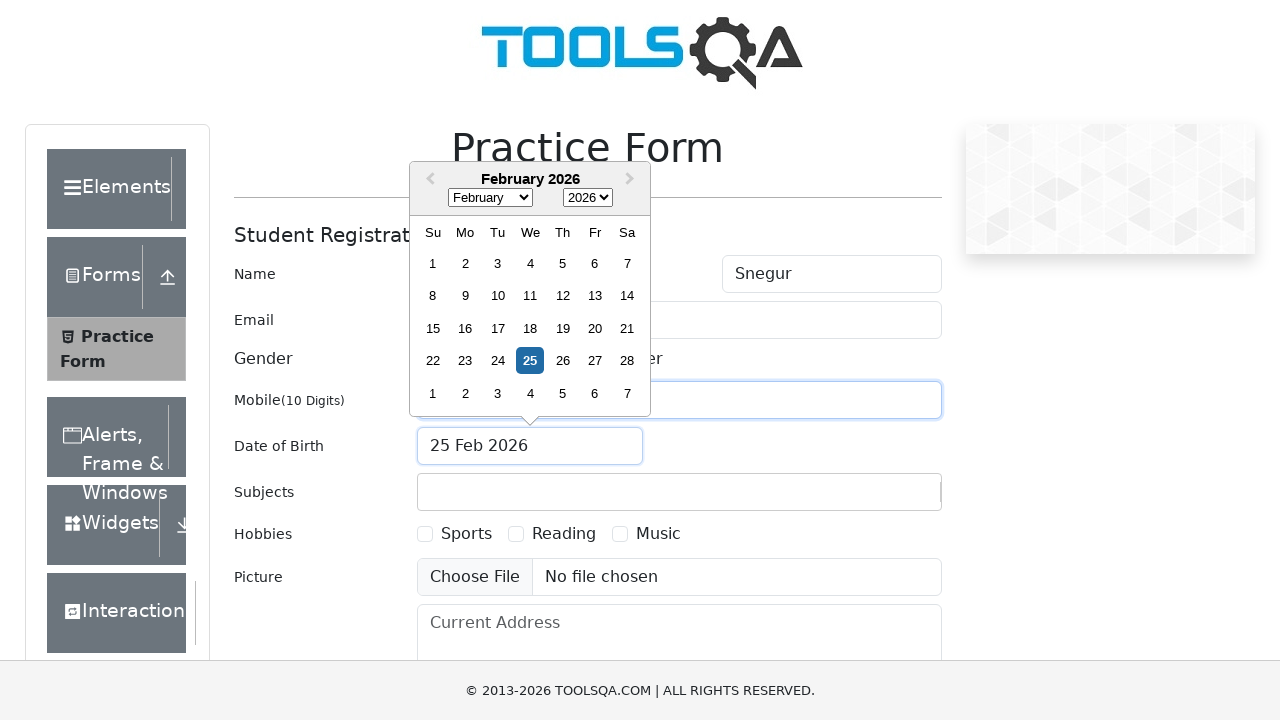

Clicked on year selector dropdown at (588, 198) on .react-datepicker__year-select
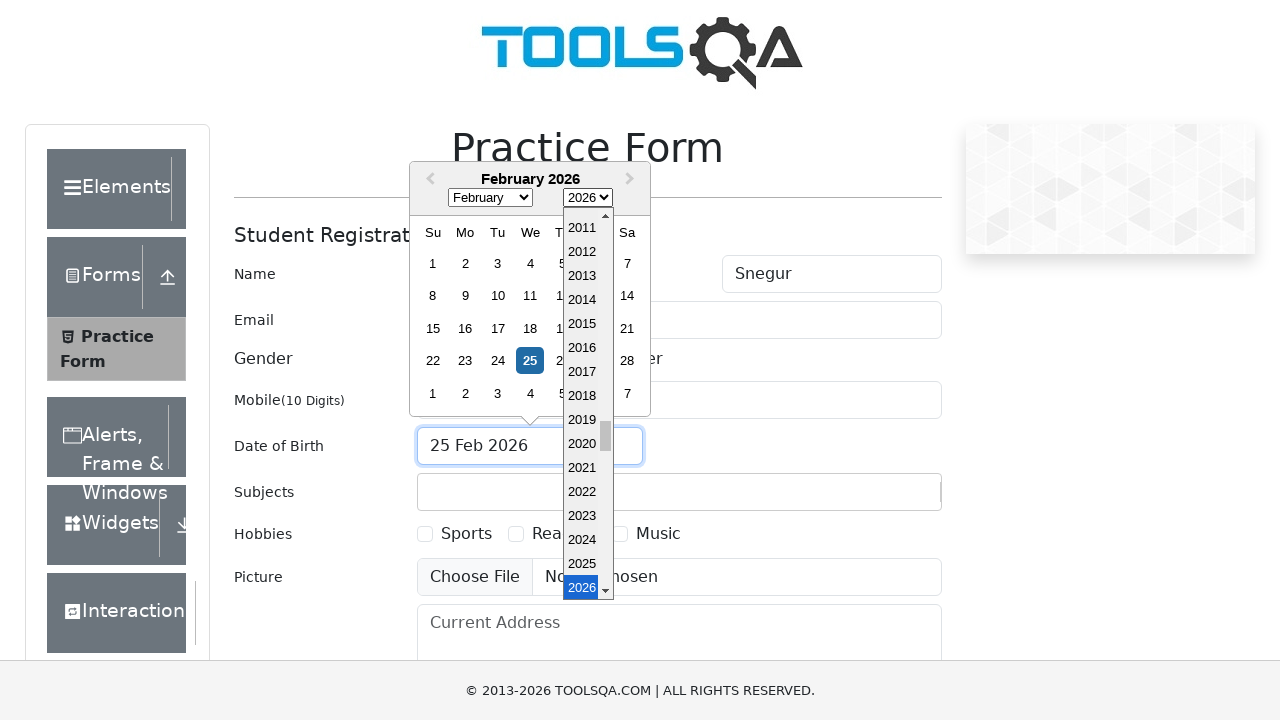

Selected birth year 1975 from dropdown on .react-datepicker__year-select
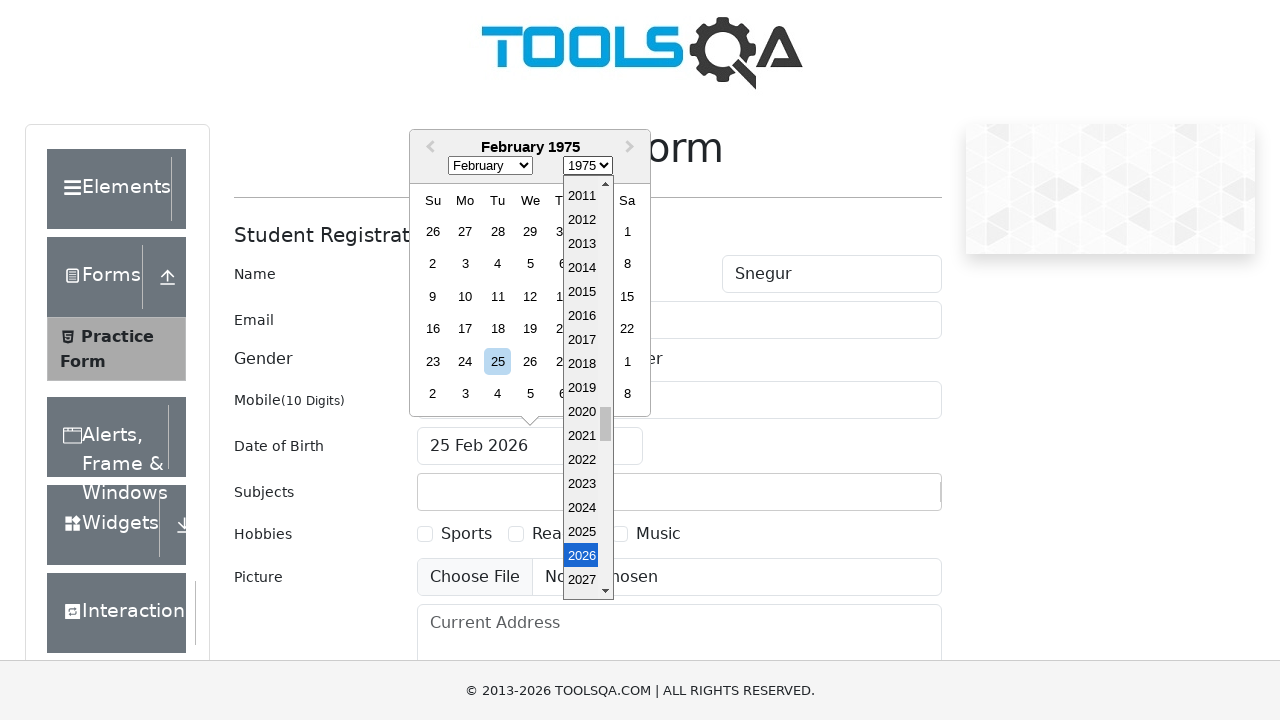

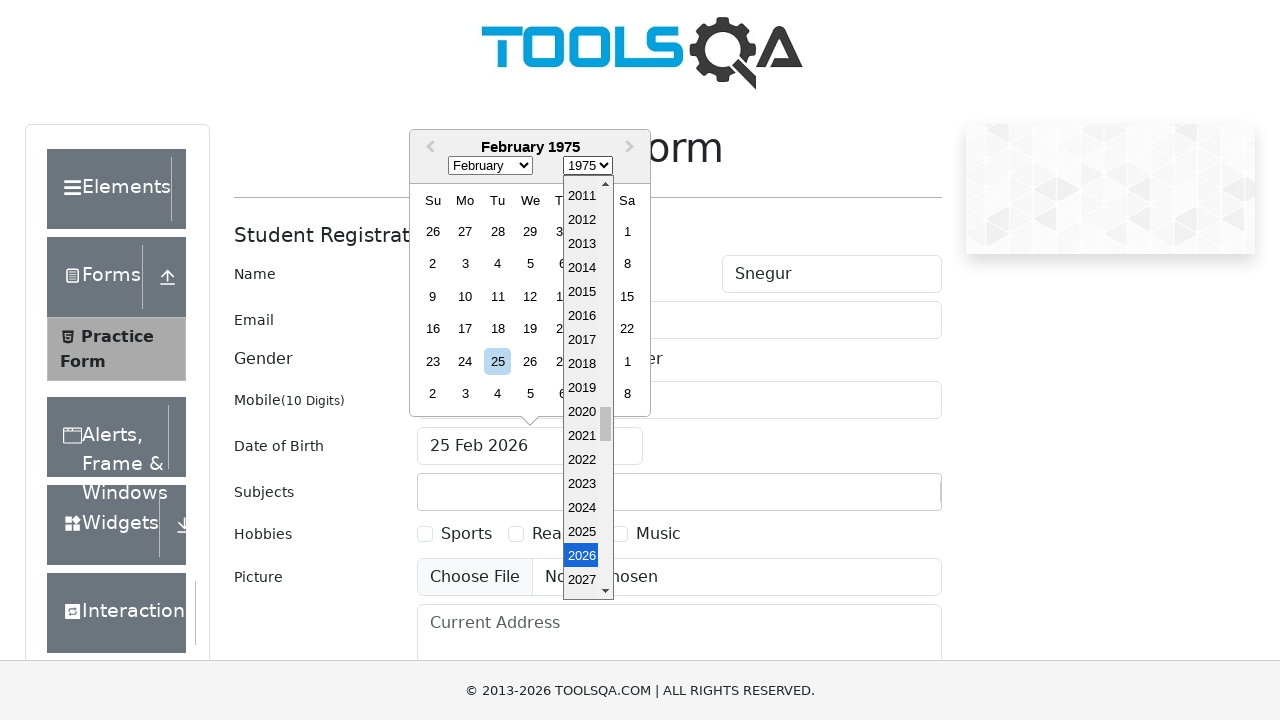